Tests browser window handling functionality on DemoQA by opening new tabs and windows, switching between them, and closing them.

Starting URL: https://demoqa.com

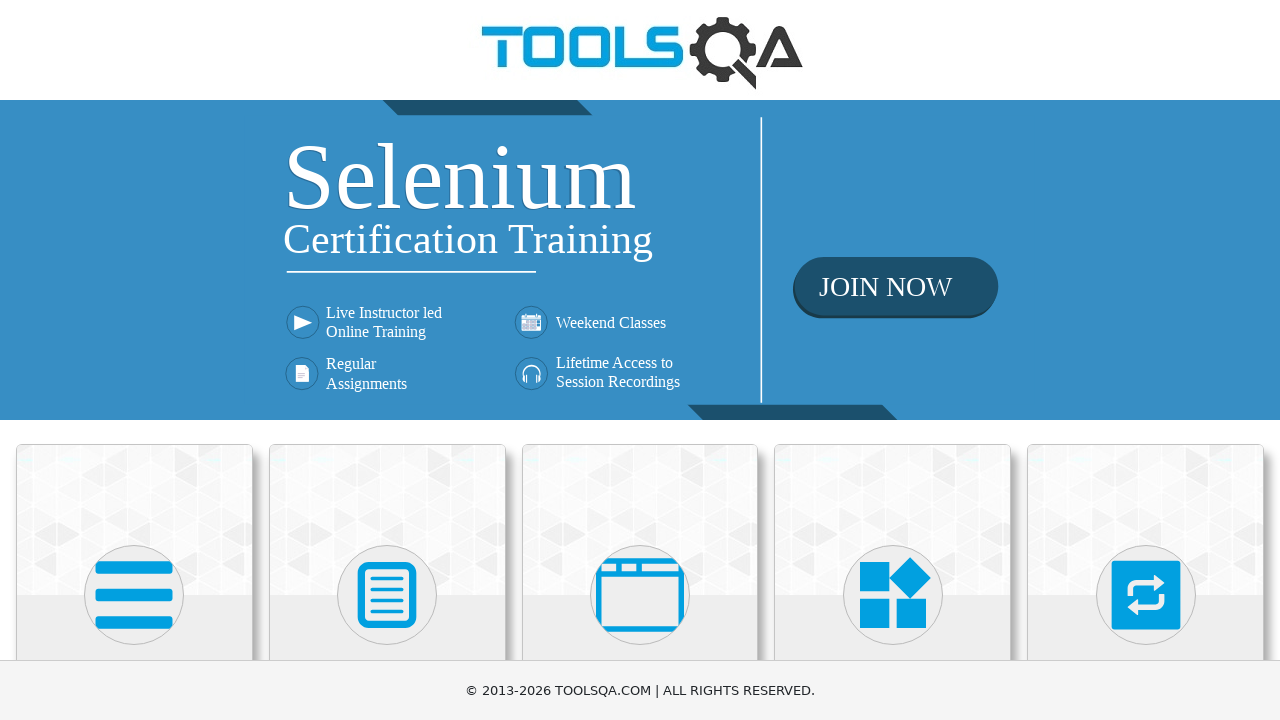

Clicked on 'Alerts, Frame & Windows' menu card at (640, 360) on xpath=//h5[text()='Alerts, Frame & Windows']
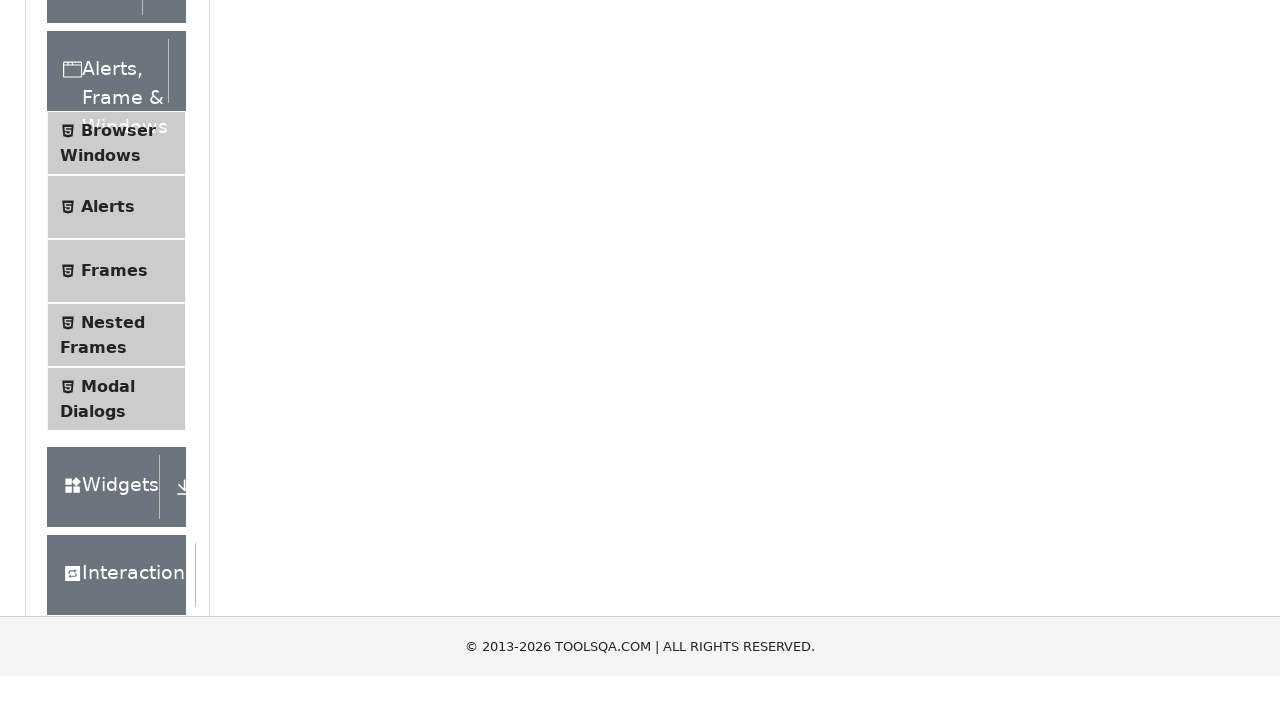

Clicked on 'Browser Windows' submenu item at (118, 424) on xpath=//span[text()='Browser Windows']
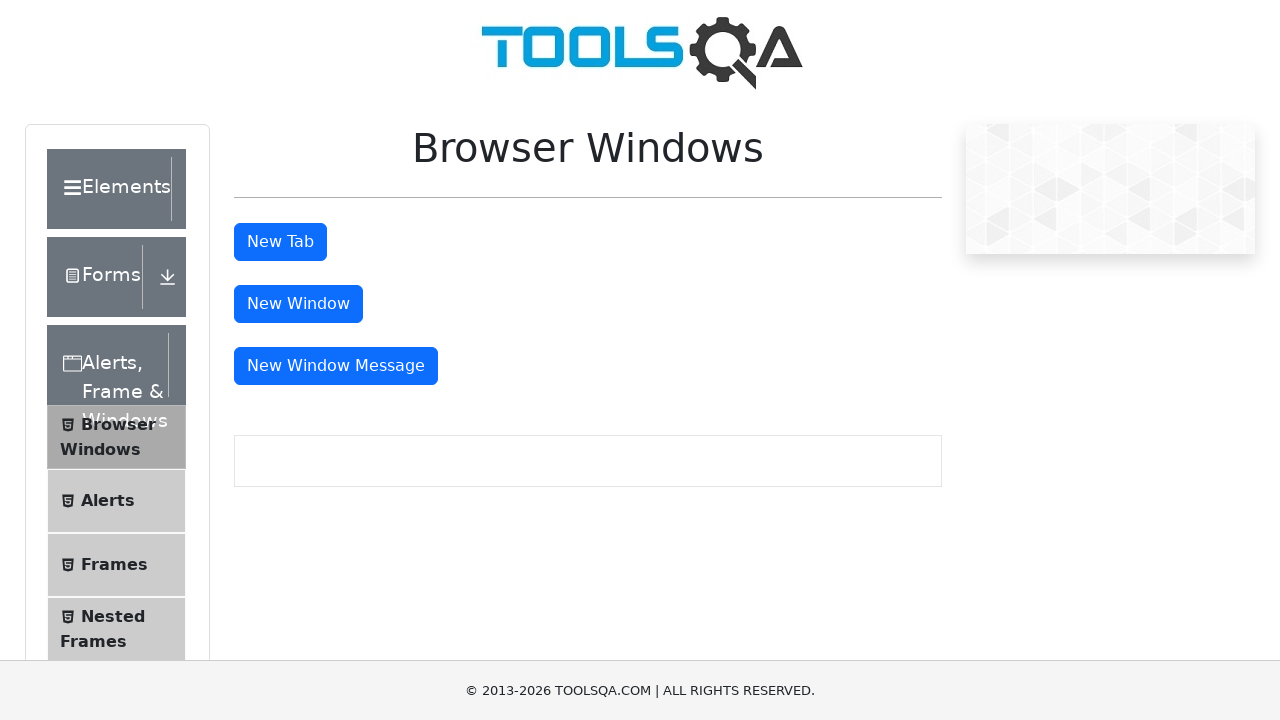

Clicked 'New Tab' button and new tab opened at (280, 242) on #tabButton
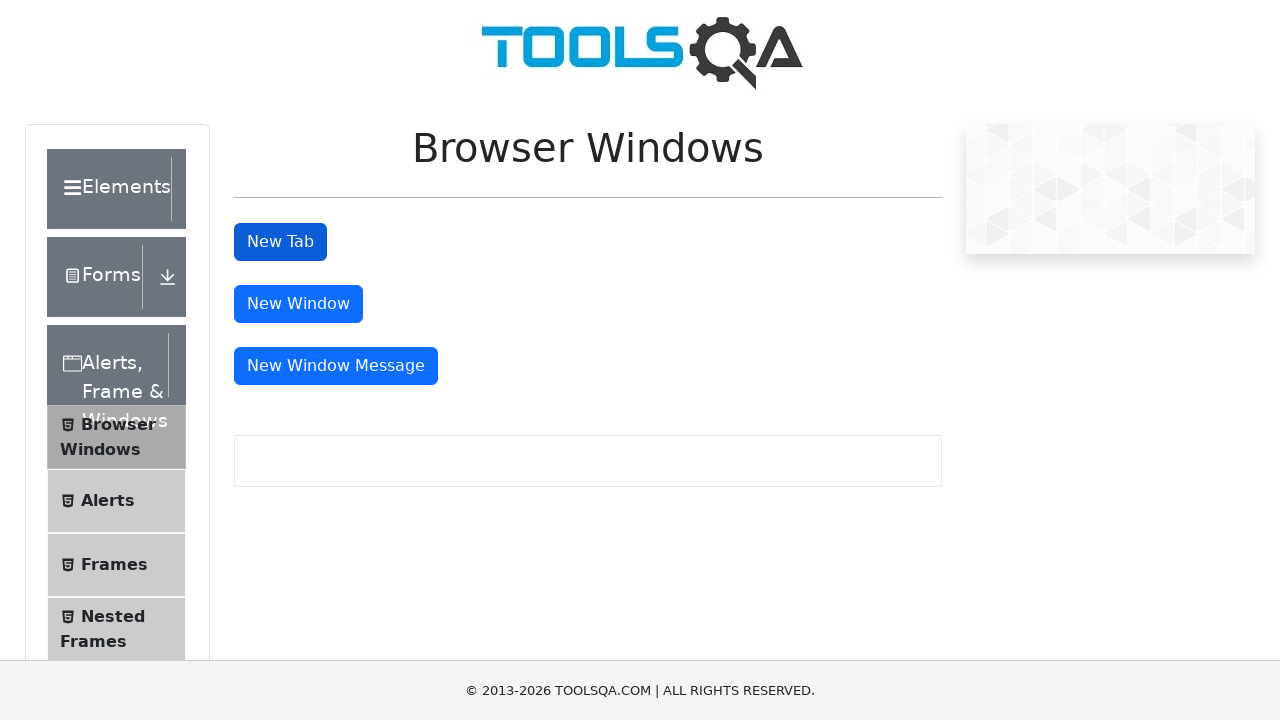

Closed the new tab
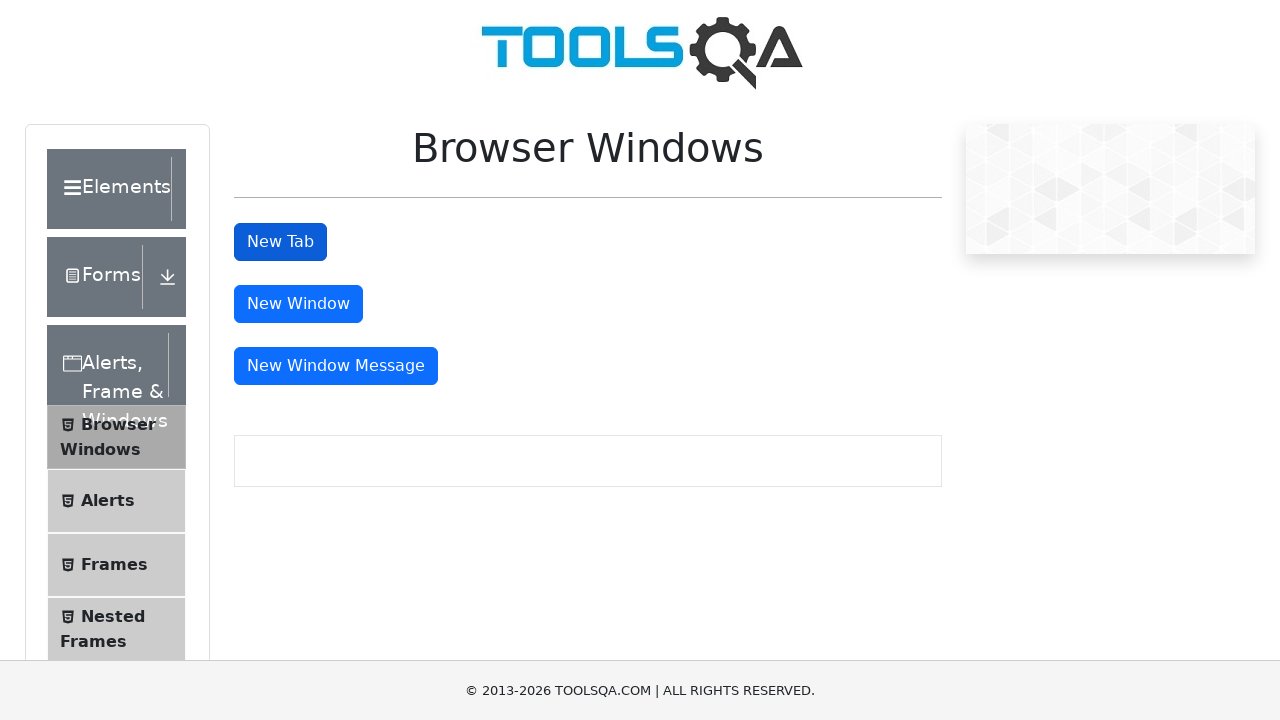

Clicked 'New Window' button and new window opened at (298, 304) on #windowButton
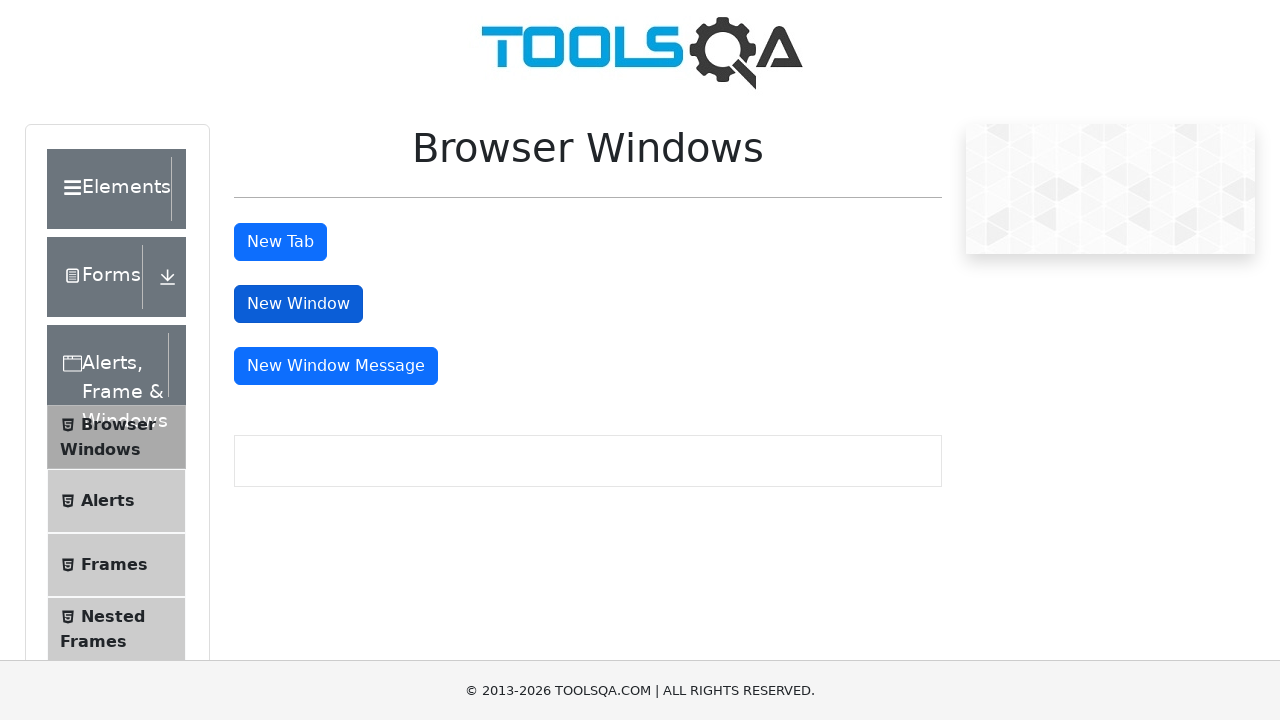

Closed the new window
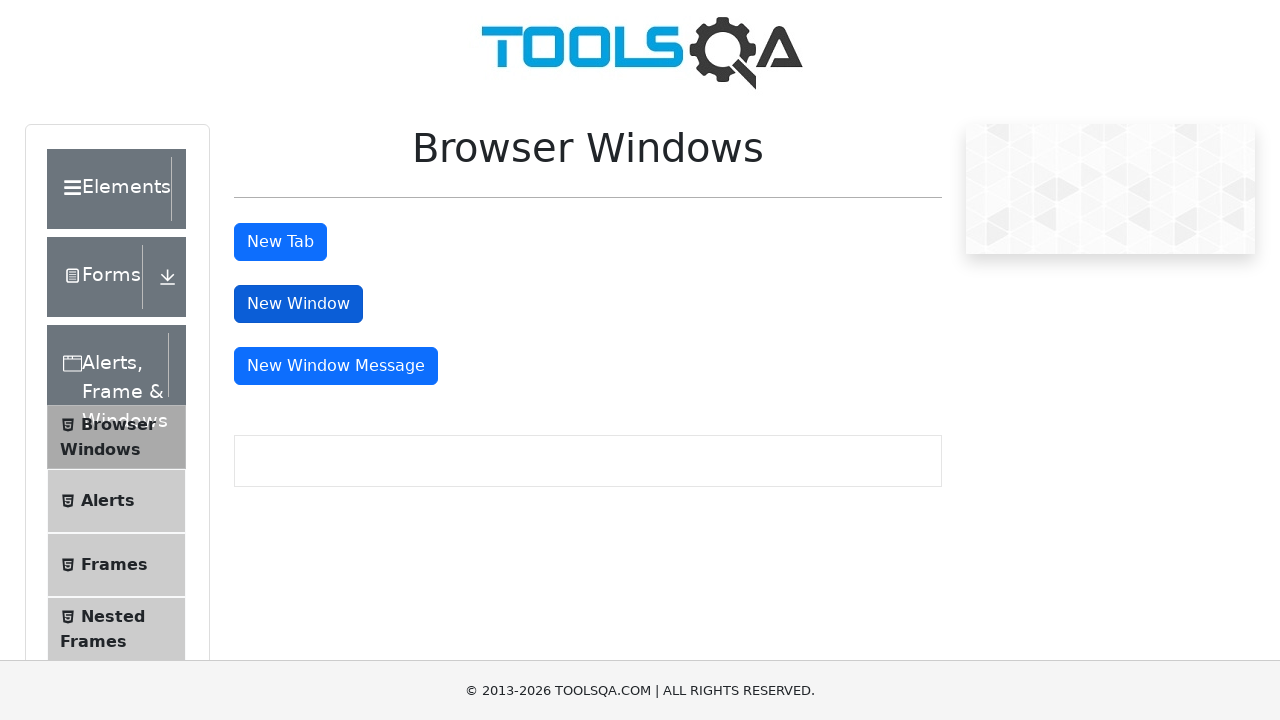

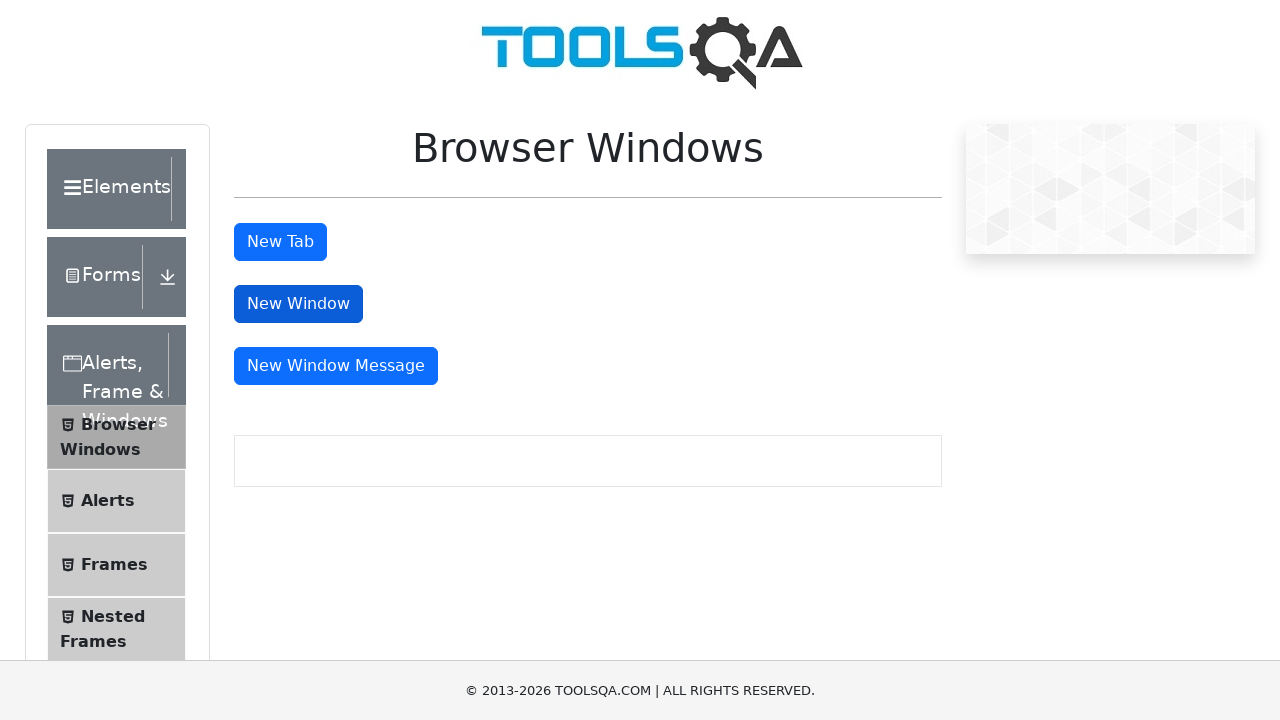